Tests the sorting functionality of a vegetable offers table by clicking on the first column header to sort, verifying the sort order, and then navigating through pages to find and display the price of "Rice"

Starting URL: https://rahulshettyacademy.com/greenkart/#/offers

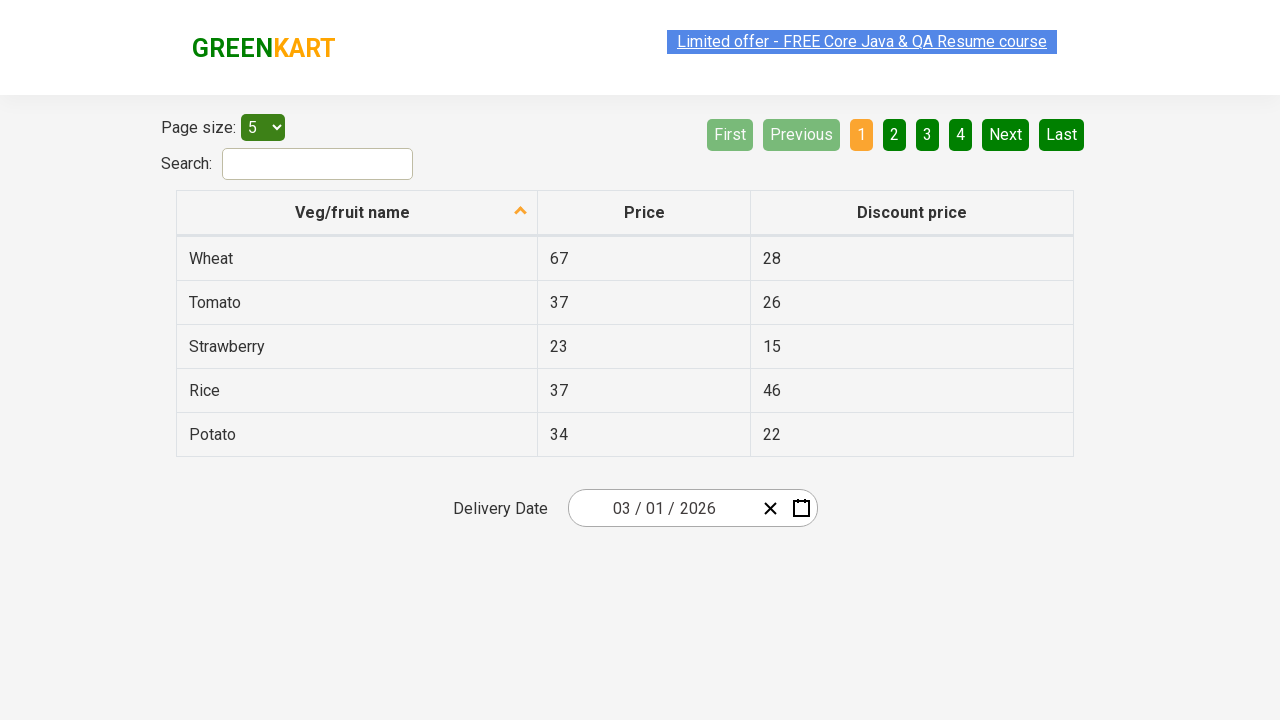

Clicked first column header to sort vegetable offers table at (357, 213) on xpath=//tr/th[1]
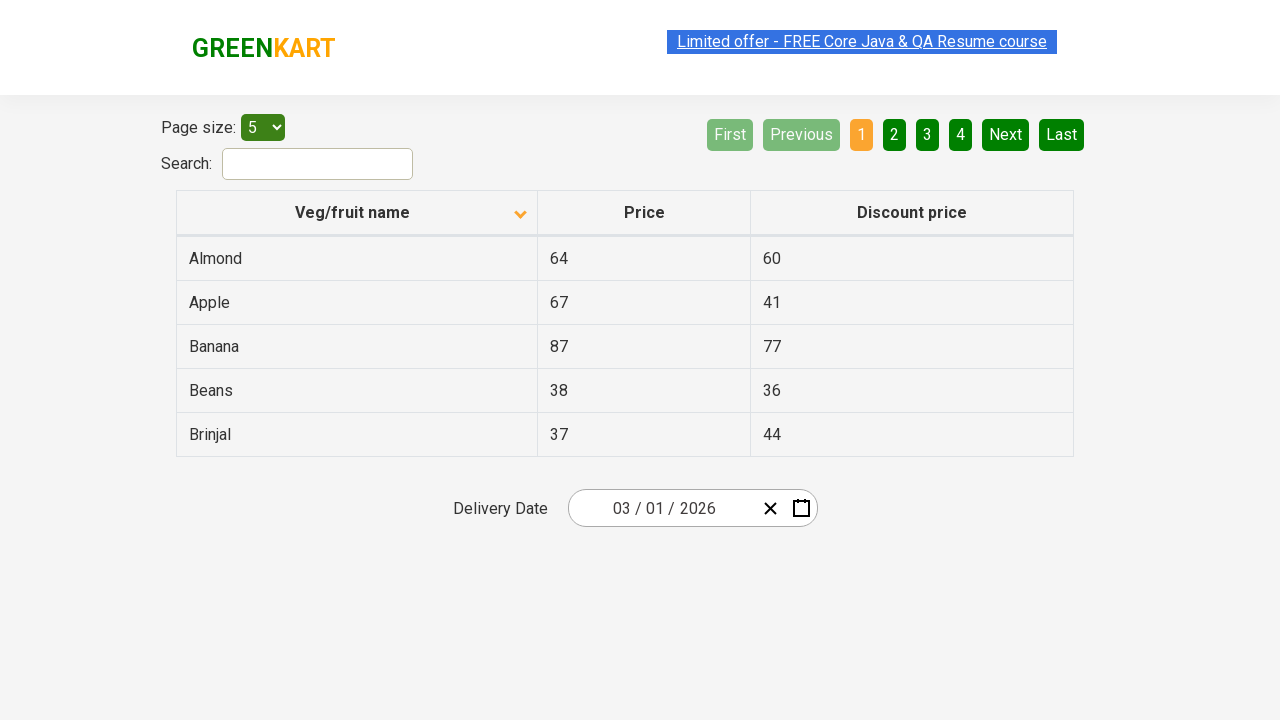

Table data loaded and ready
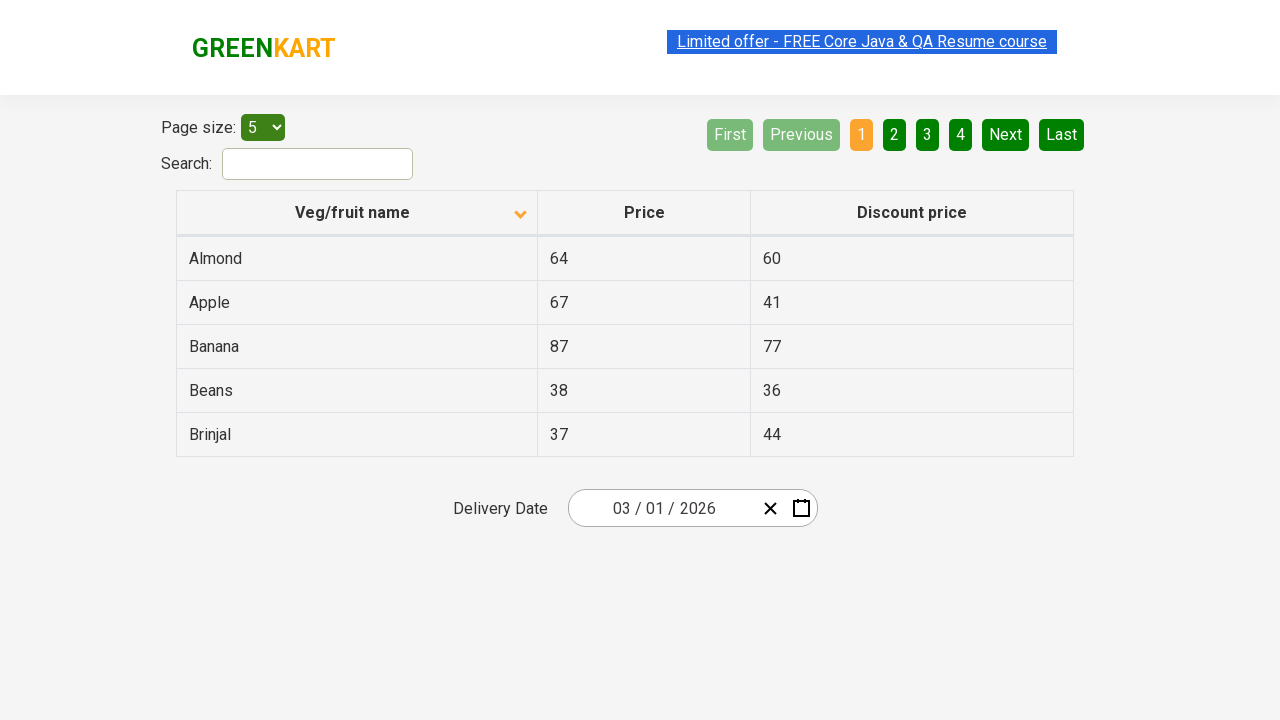

Retrieved all items from first column for sorting verification
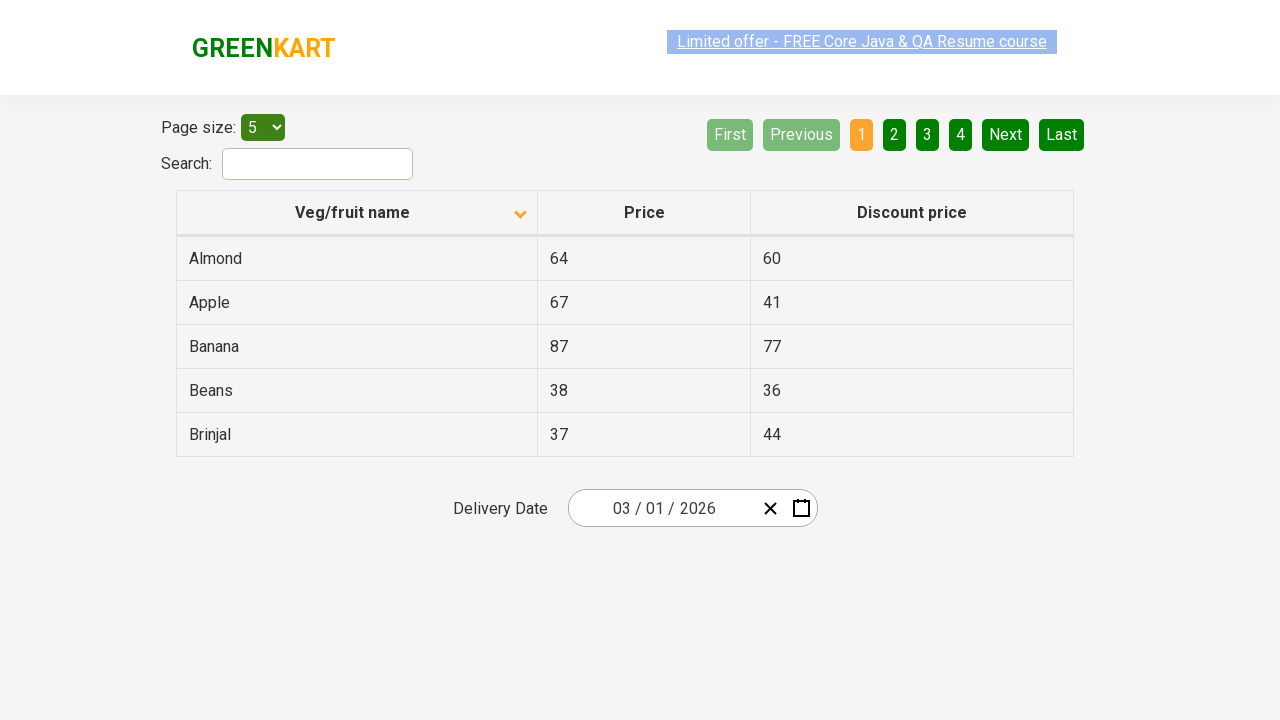

Verified that first column is sorted in alphabetical order
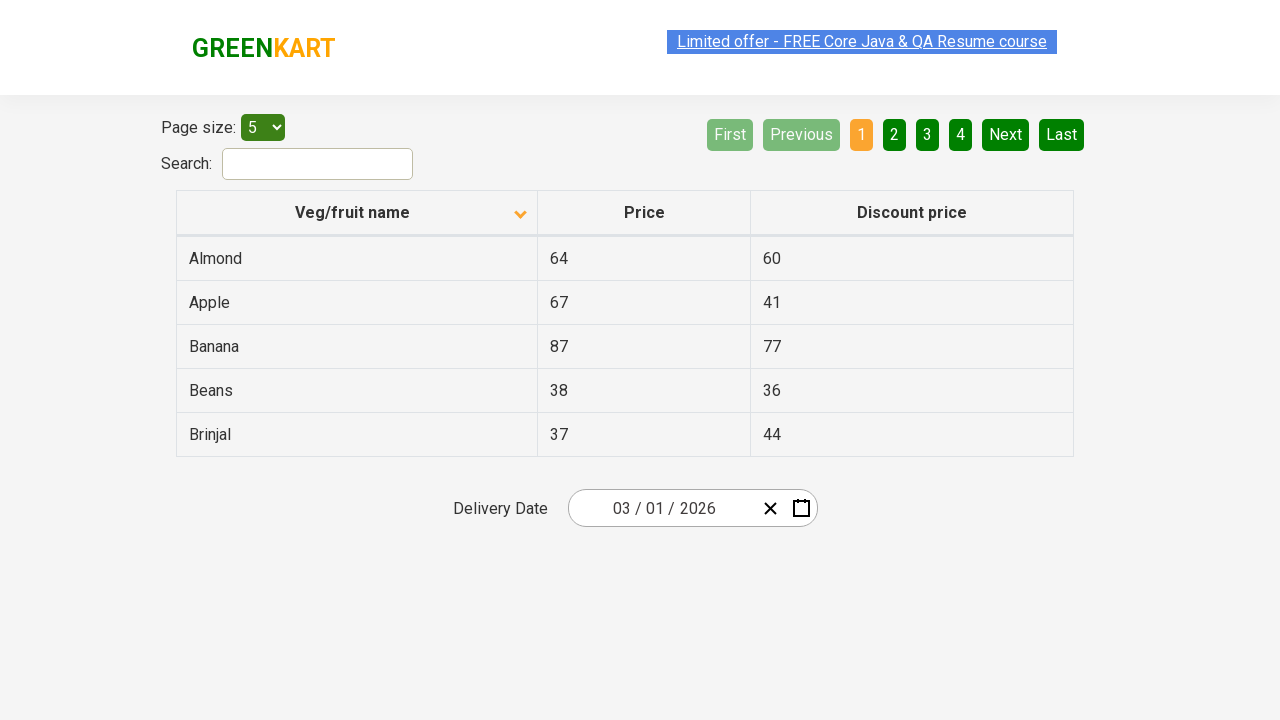

Clicked Next button to navigate to next page at (1006, 134) on [aria-label='Next']
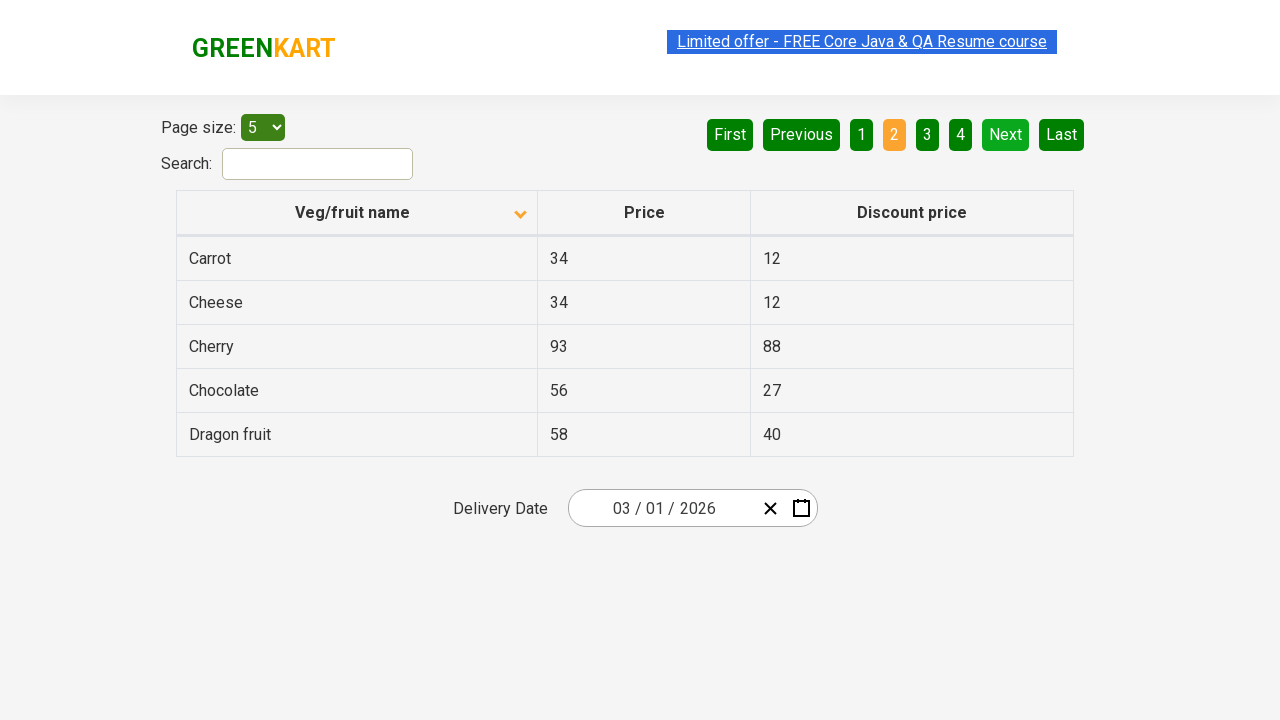

Waited for next page to load
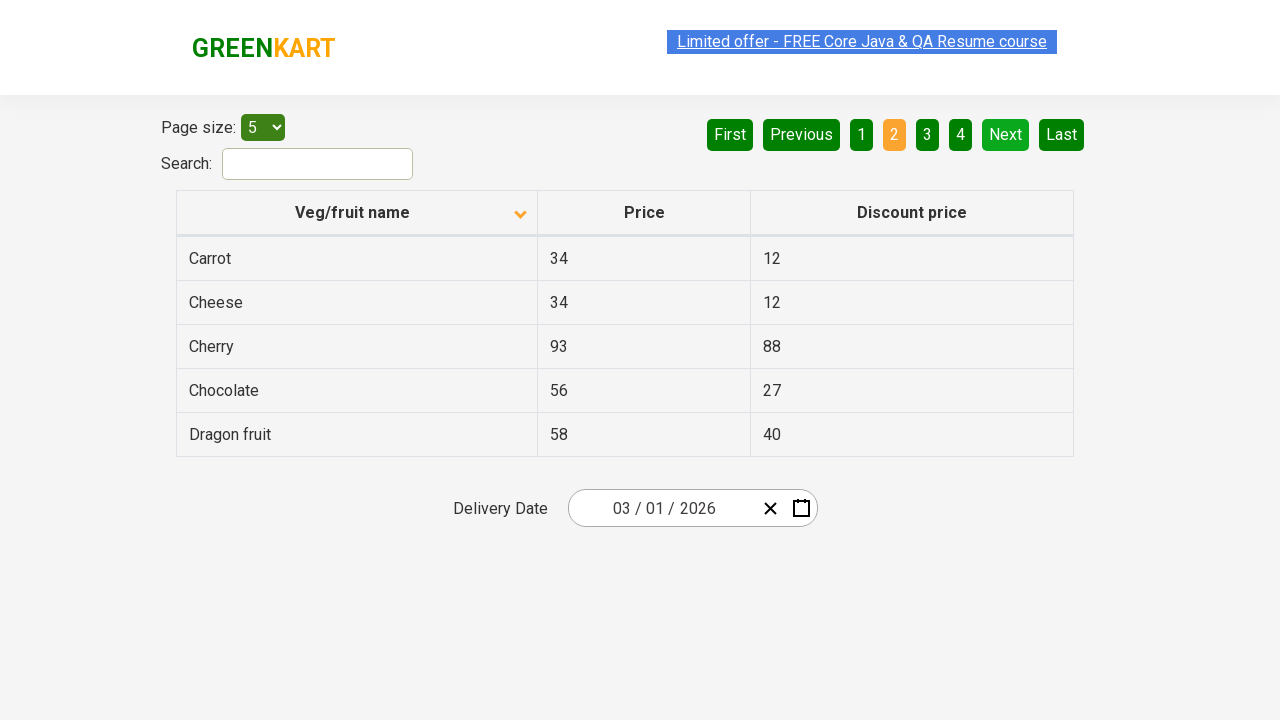

Clicked Next button to navigate to next page at (1006, 134) on [aria-label='Next']
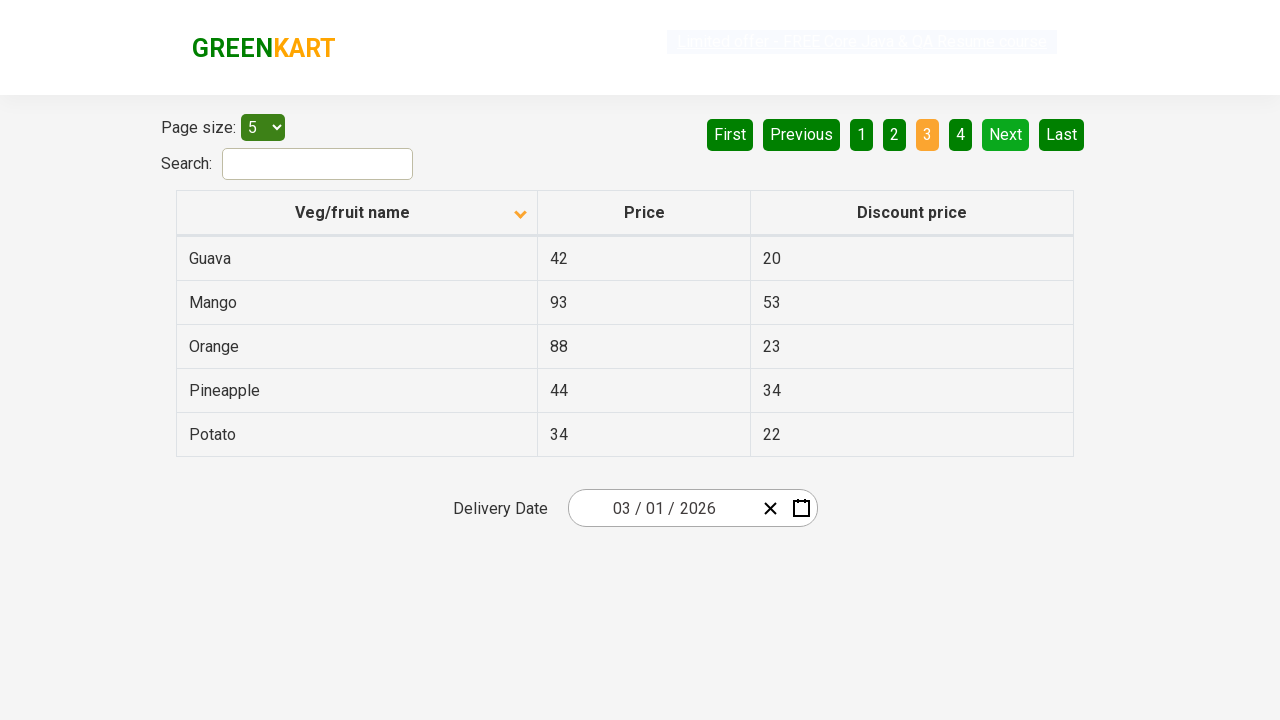

Waited for next page to load
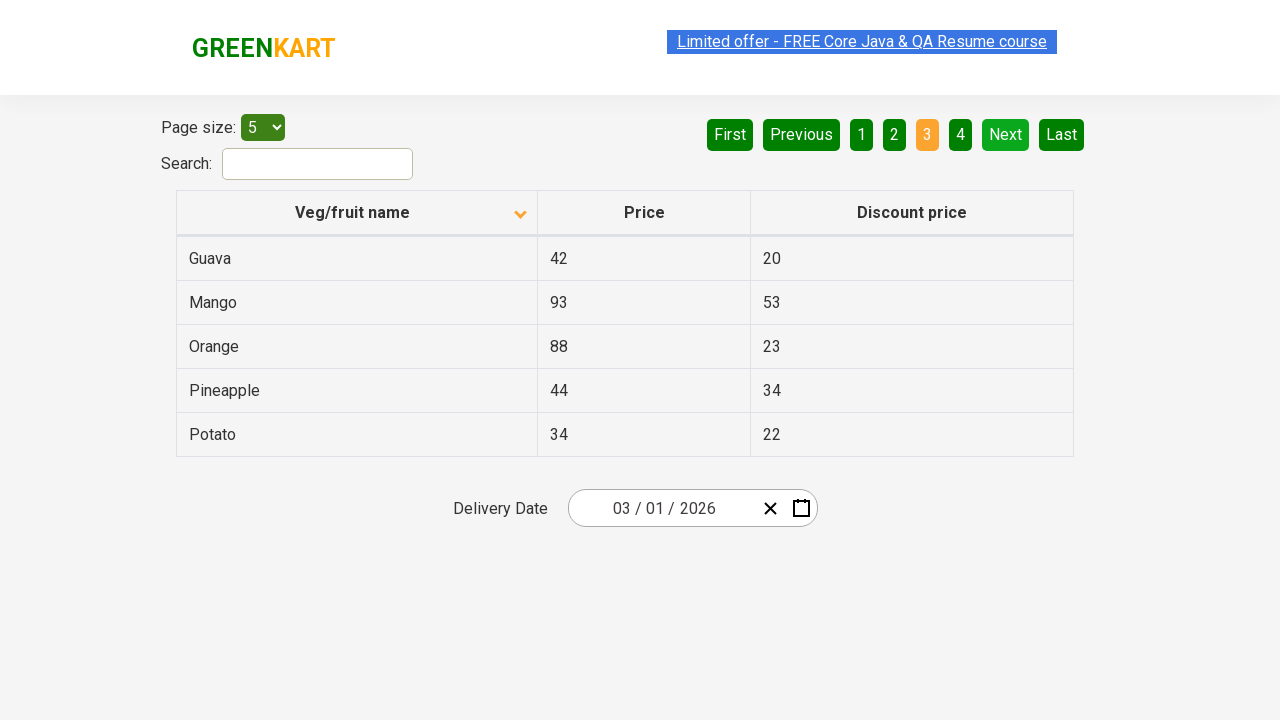

Clicked Next button to navigate to next page at (1006, 134) on [aria-label='Next']
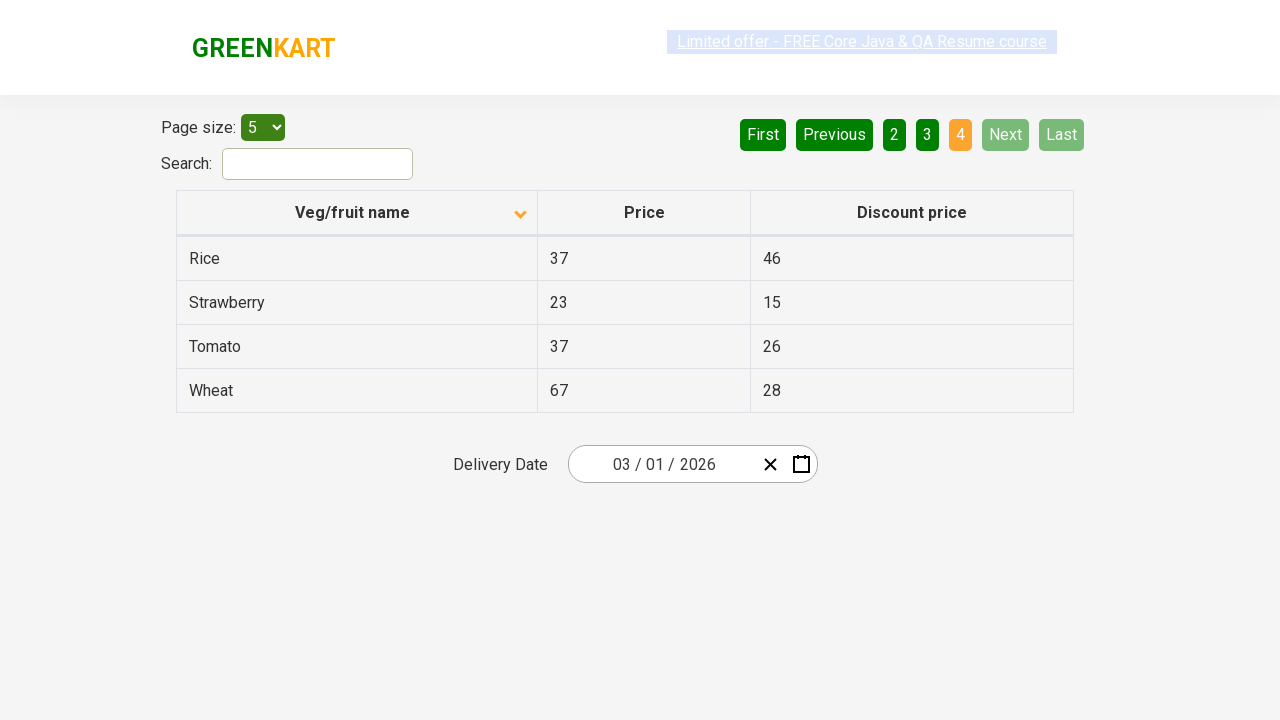

Waited for next page to load
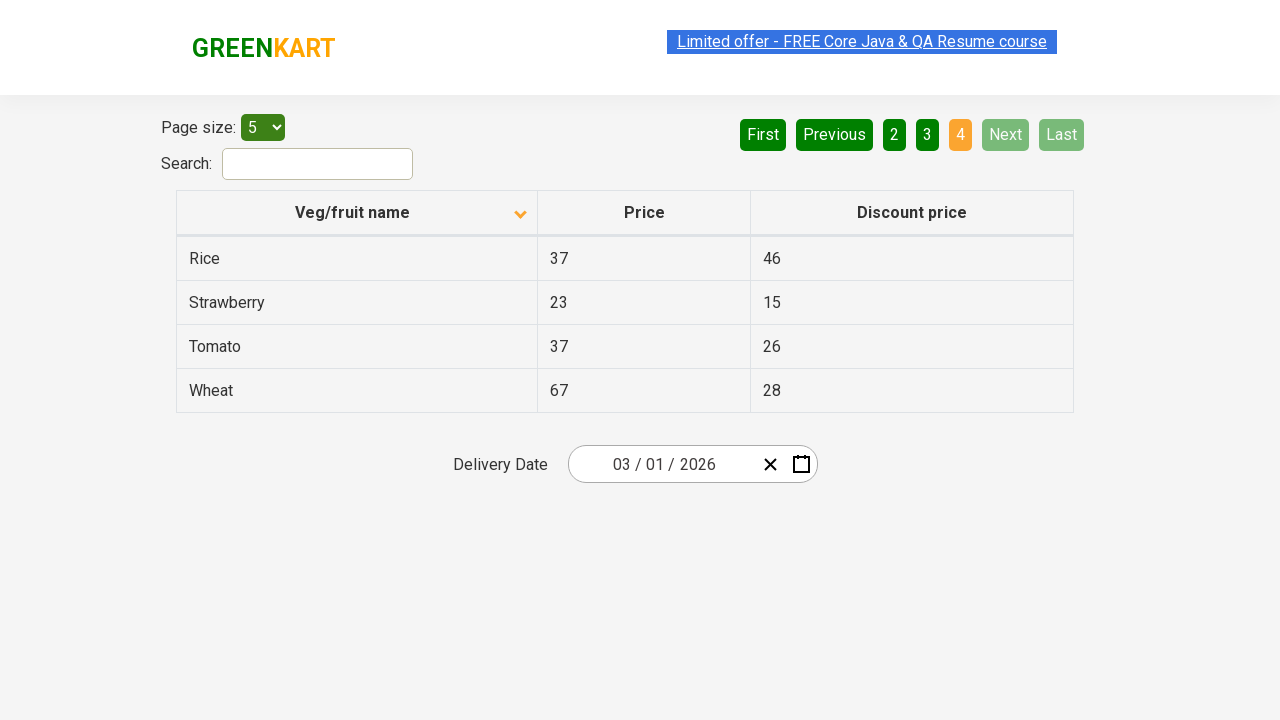

Found Rice in table and retrieved price: 37
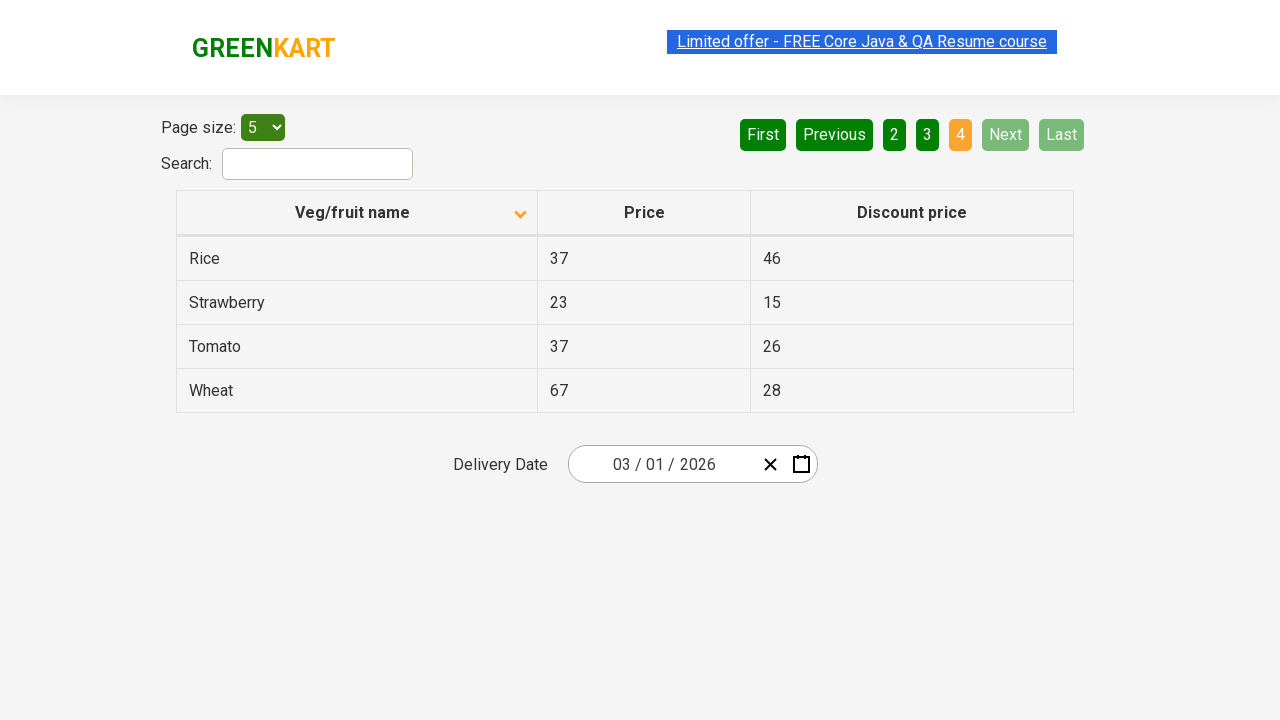

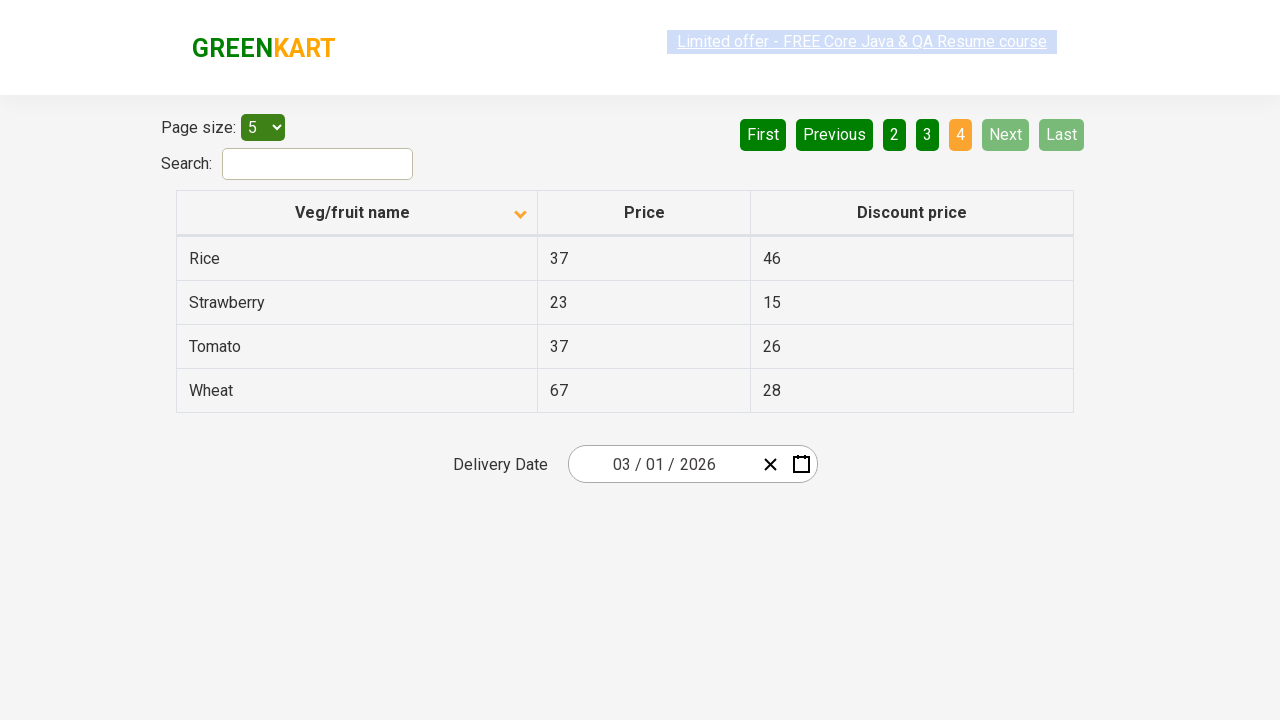